Tests static dropdown functionality by selecting options using different methods: by index, by visible text, and by value

Starting URL: https://rahulshettyacademy.com/dropdownsPractise/

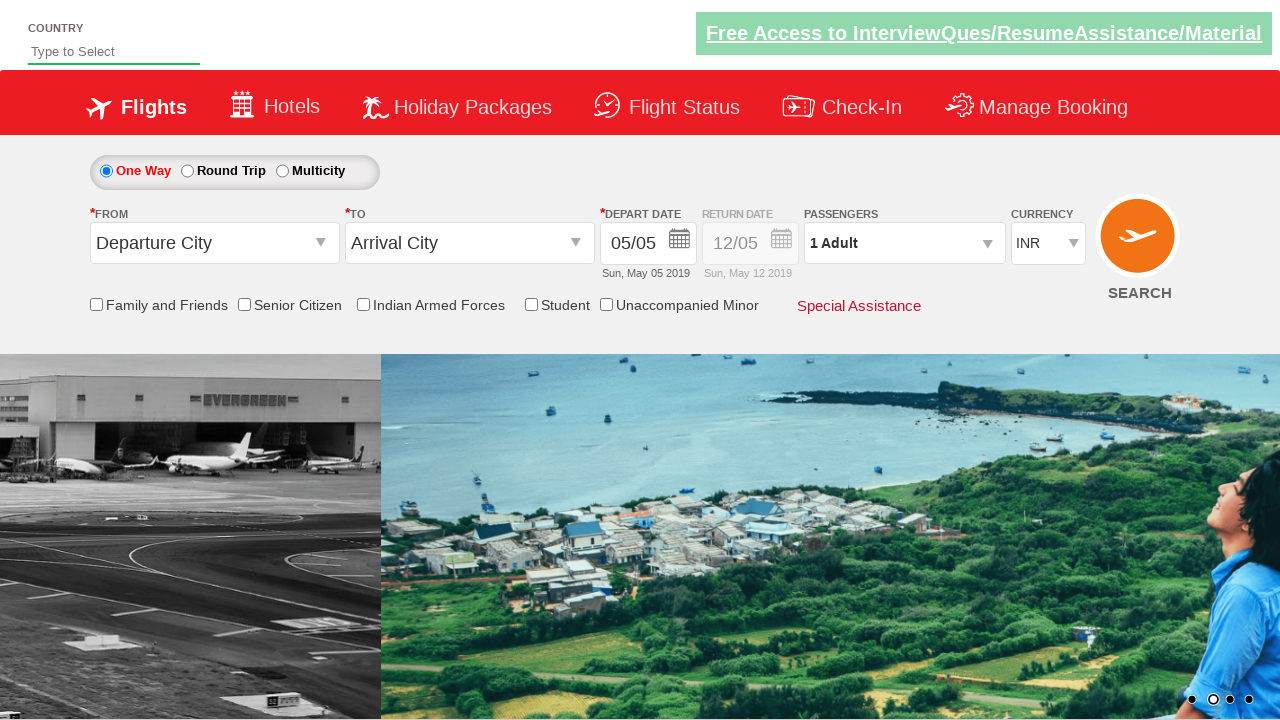

Navigated to dropdown practice page
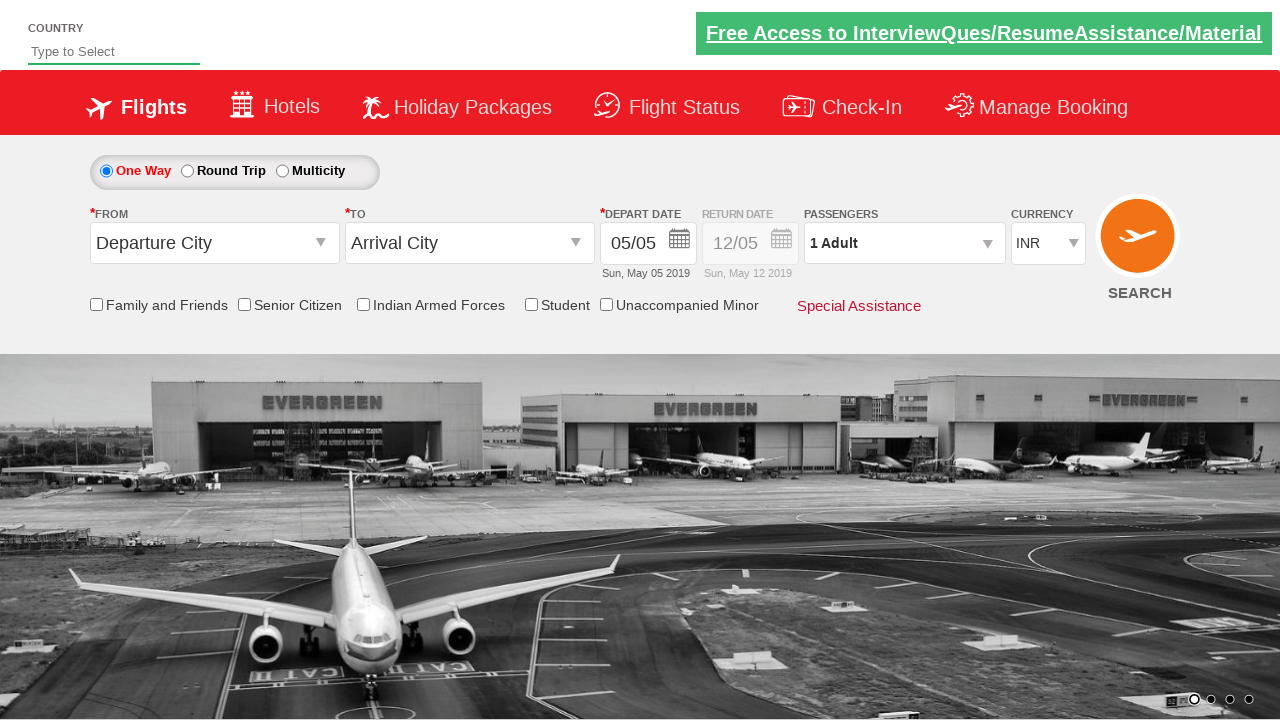

Selected dropdown option by index 2 (third option) on #ctl00_mainContent_DropDownListCurrency
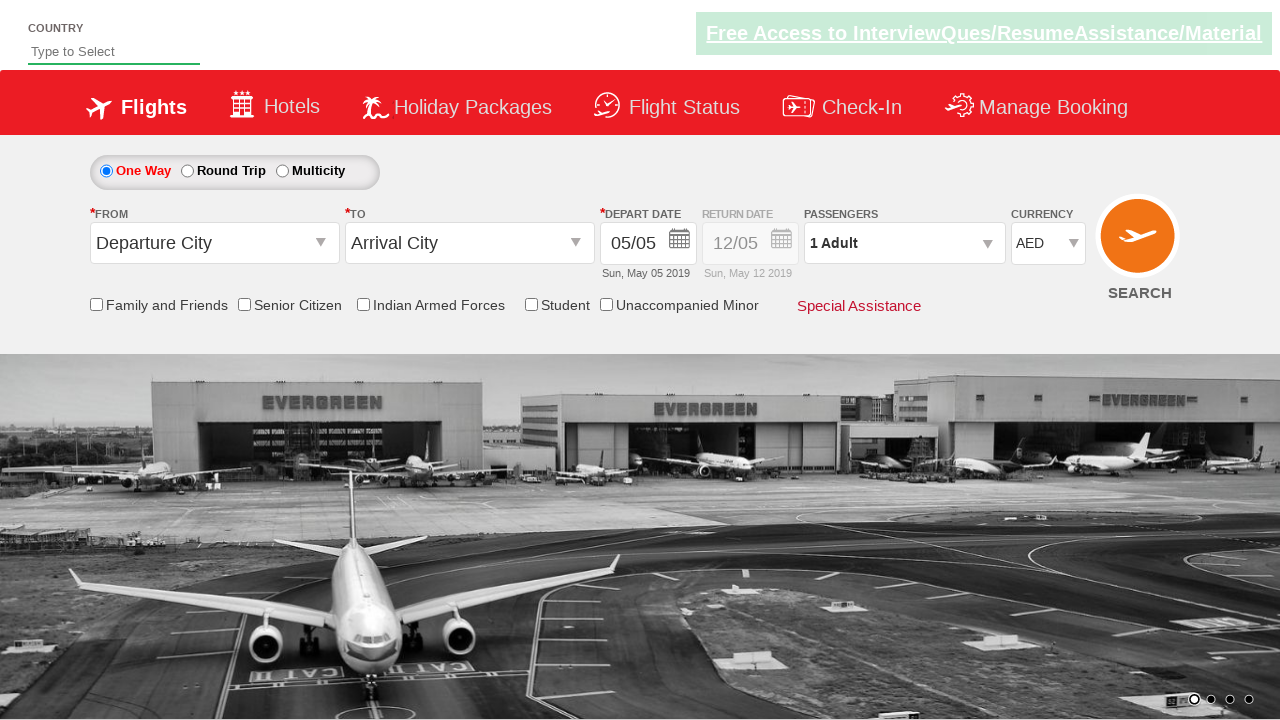

Selected dropdown option by visible text 'USD' on #ctl00_mainContent_DropDownListCurrency
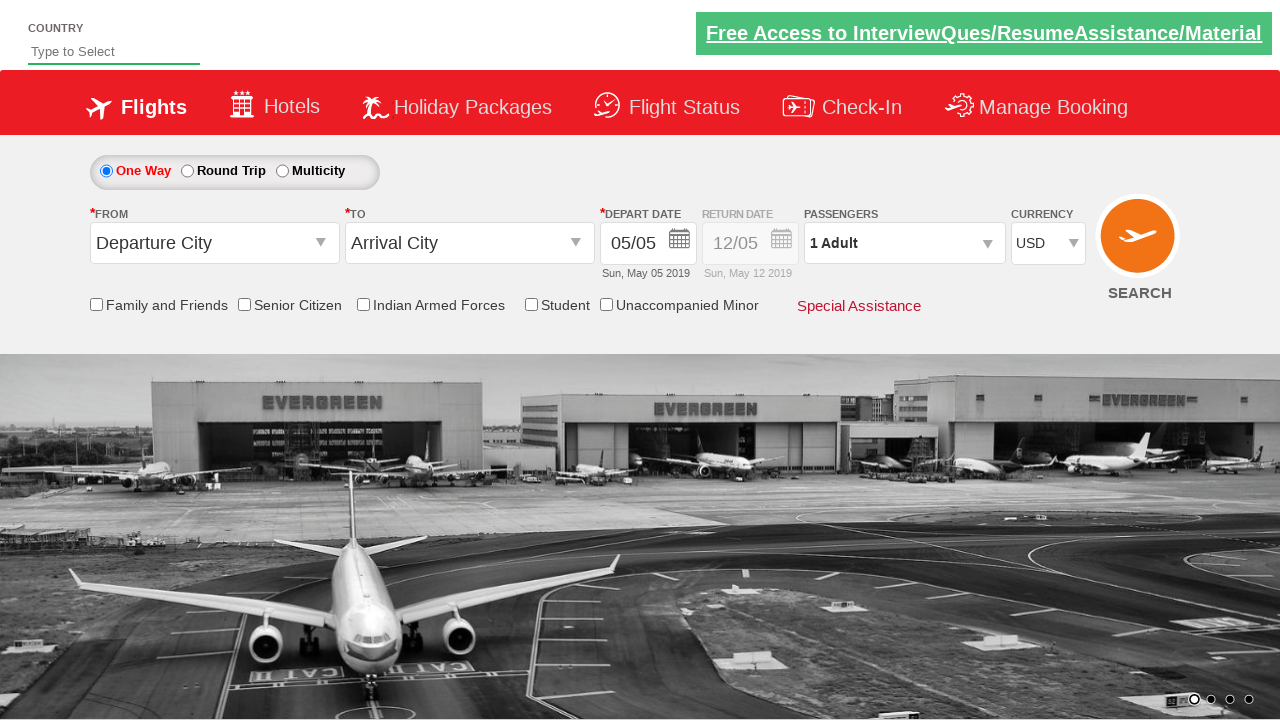

Selected dropdown option by value 'INR' on #ctl00_mainContent_DropDownListCurrency
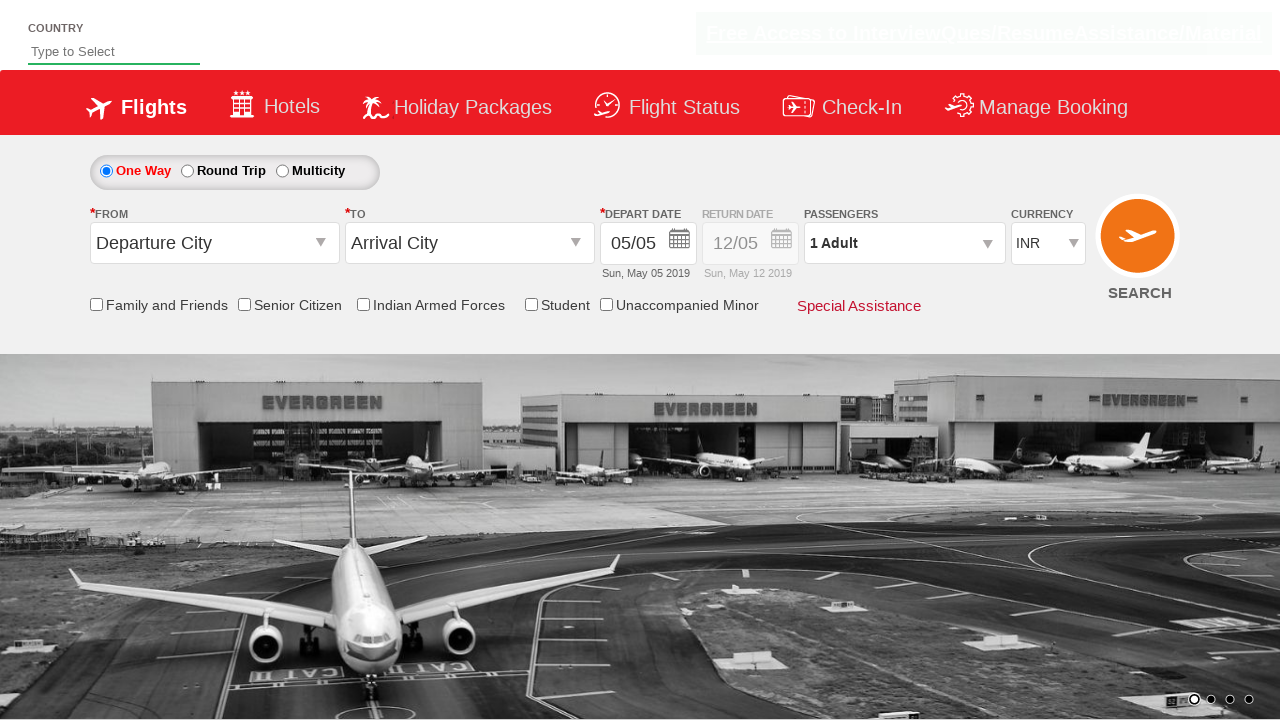

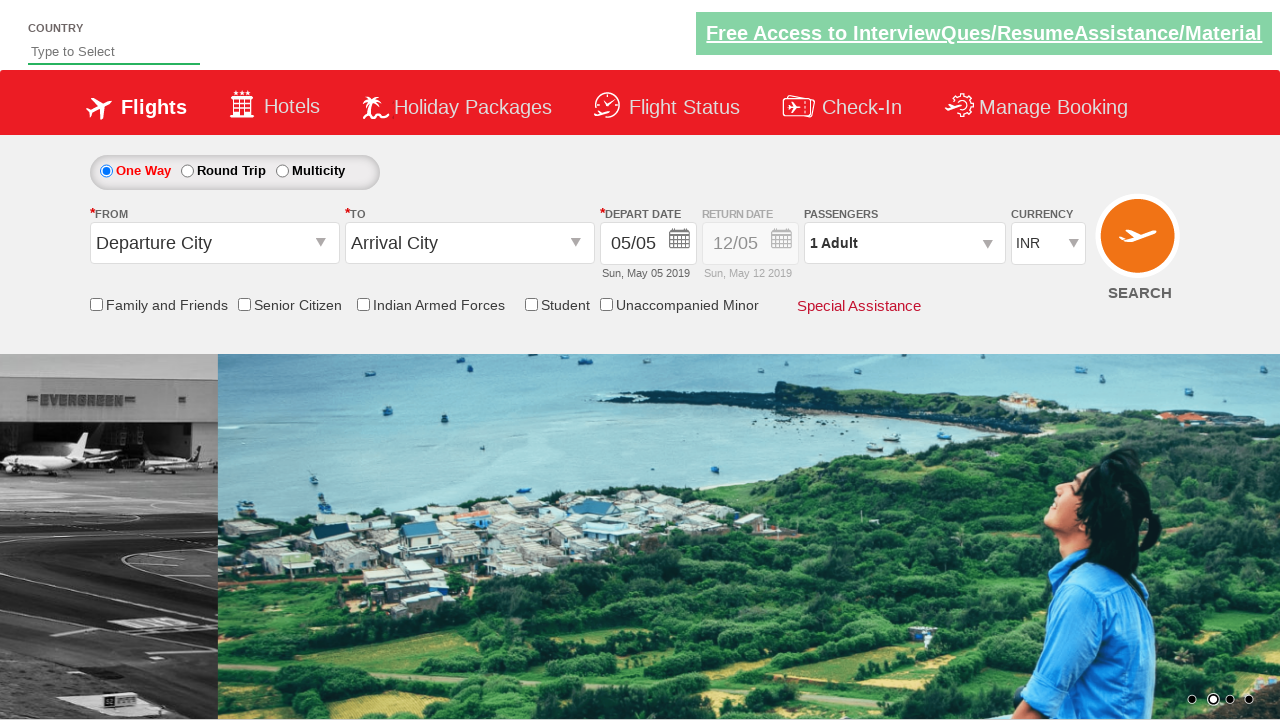